Tests form behavior with invalid/different data types by entering numbers in name fields, invalid email format, and letters in phone number field to verify form validation handling

Starting URL: https://demoqa.com/automation-practice-form

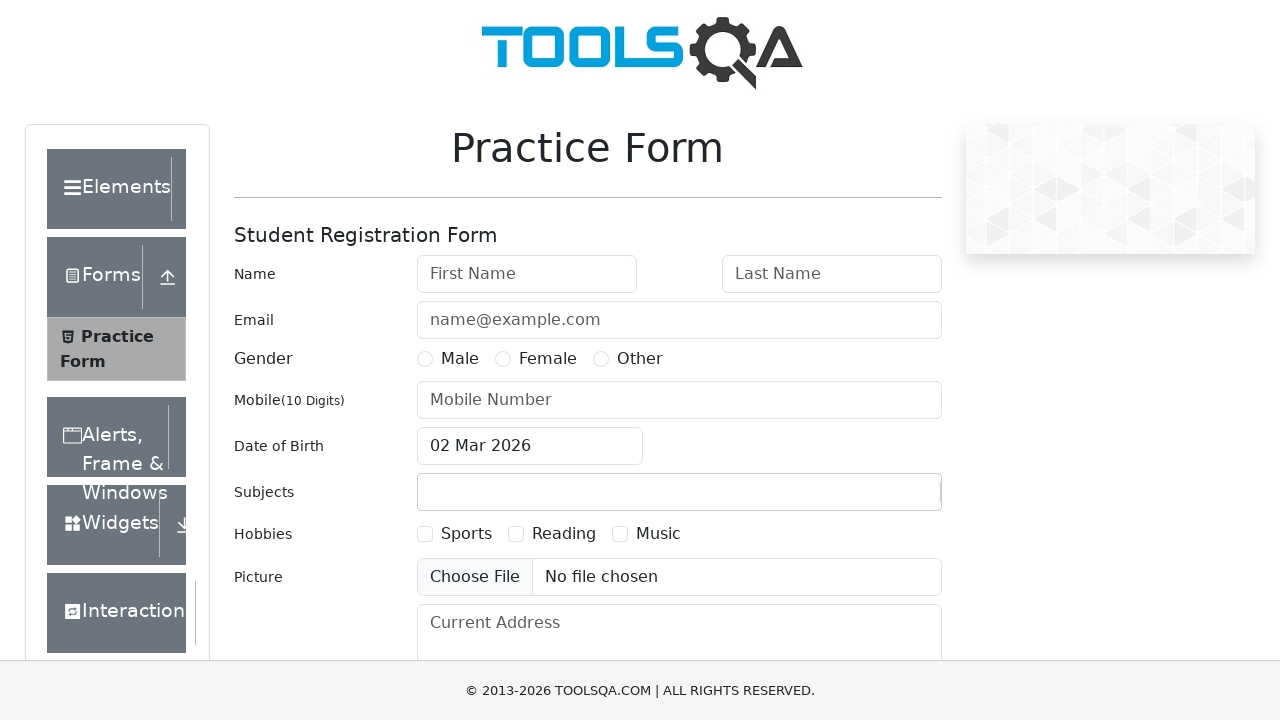

Scrolled down 300px to view form fields
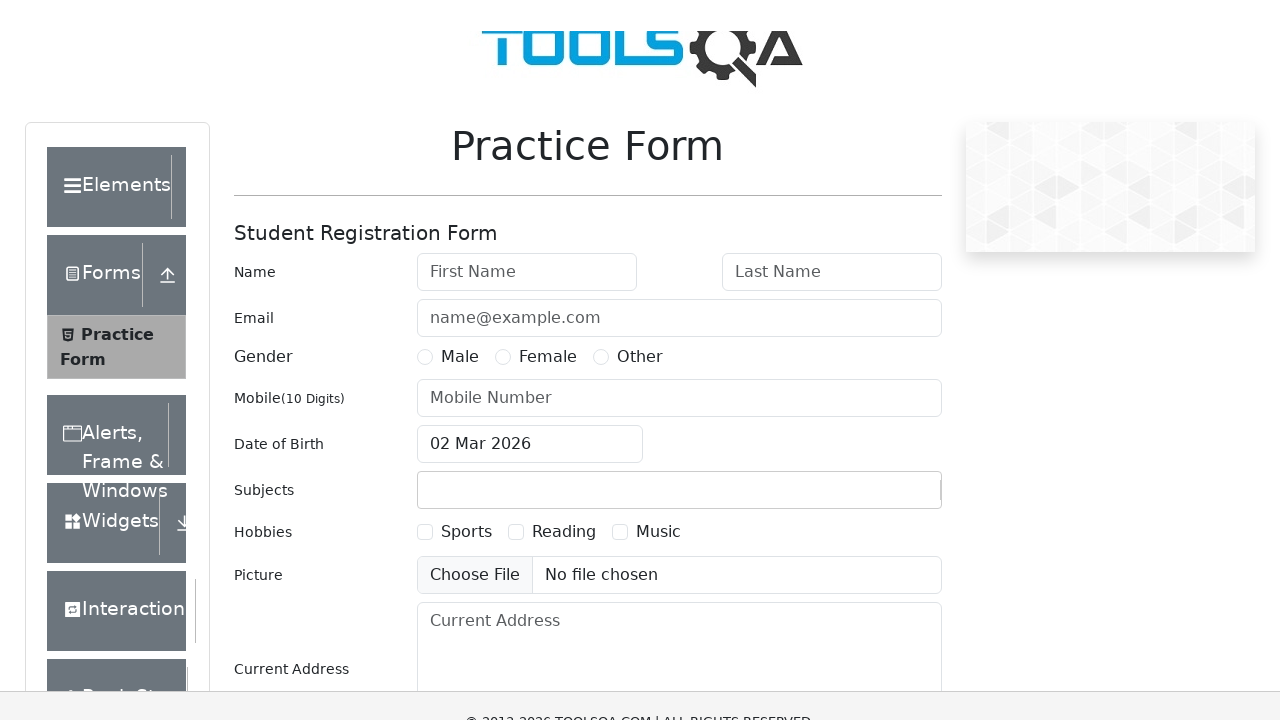

Entered numbers '123468' in first name field (invalid data) on #firstName
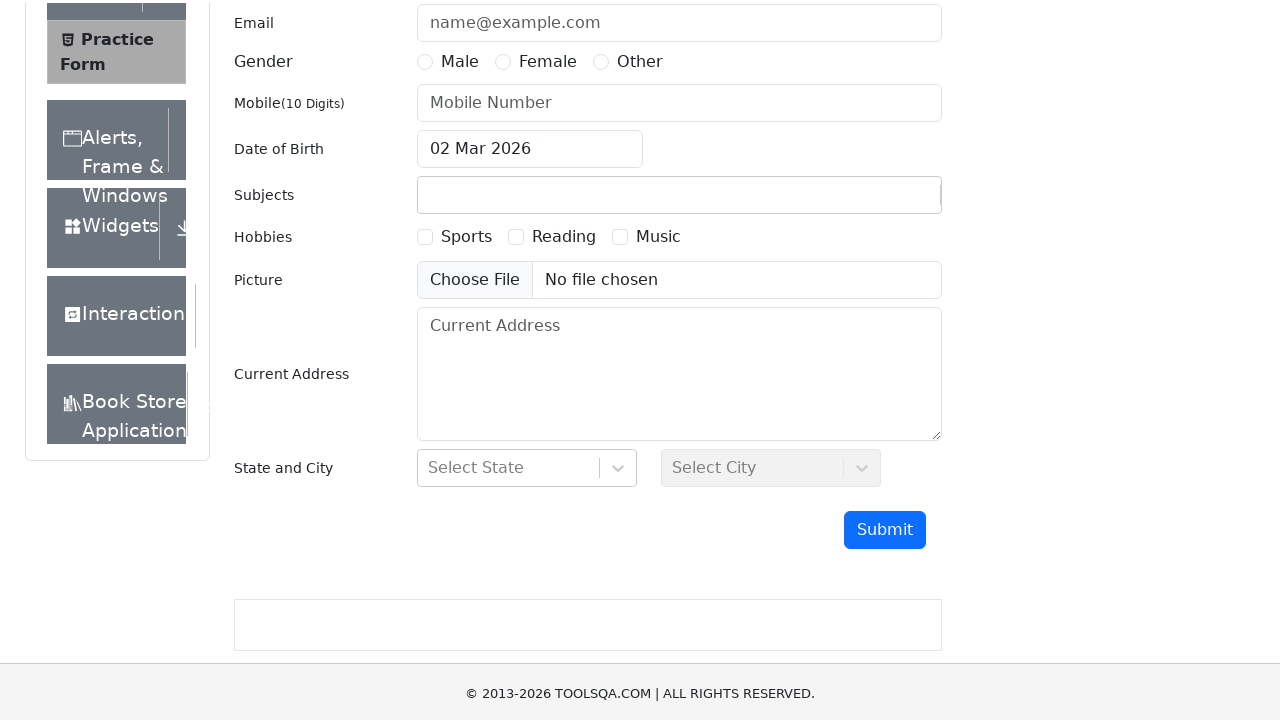

Entered numbers '123546' in last name field (invalid data) on #lastName
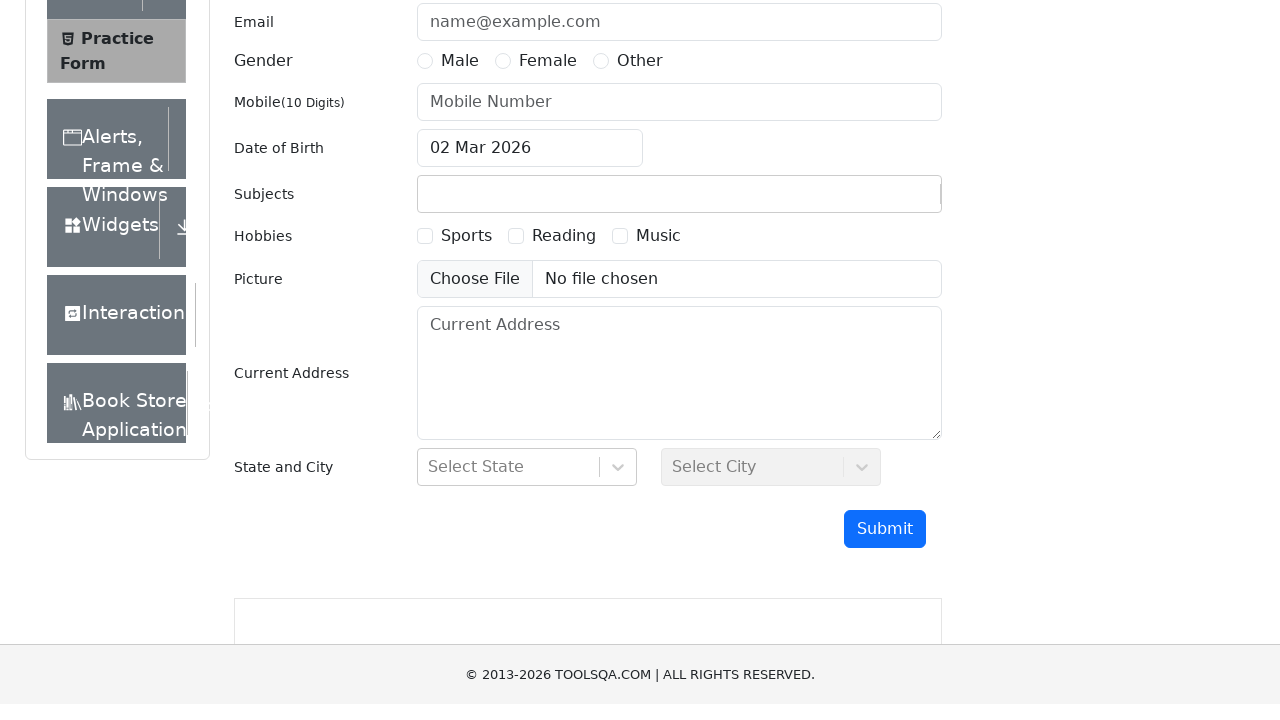

Entered invalid email 'dapaezgmail.com' (missing @ symbol) on #userEmail
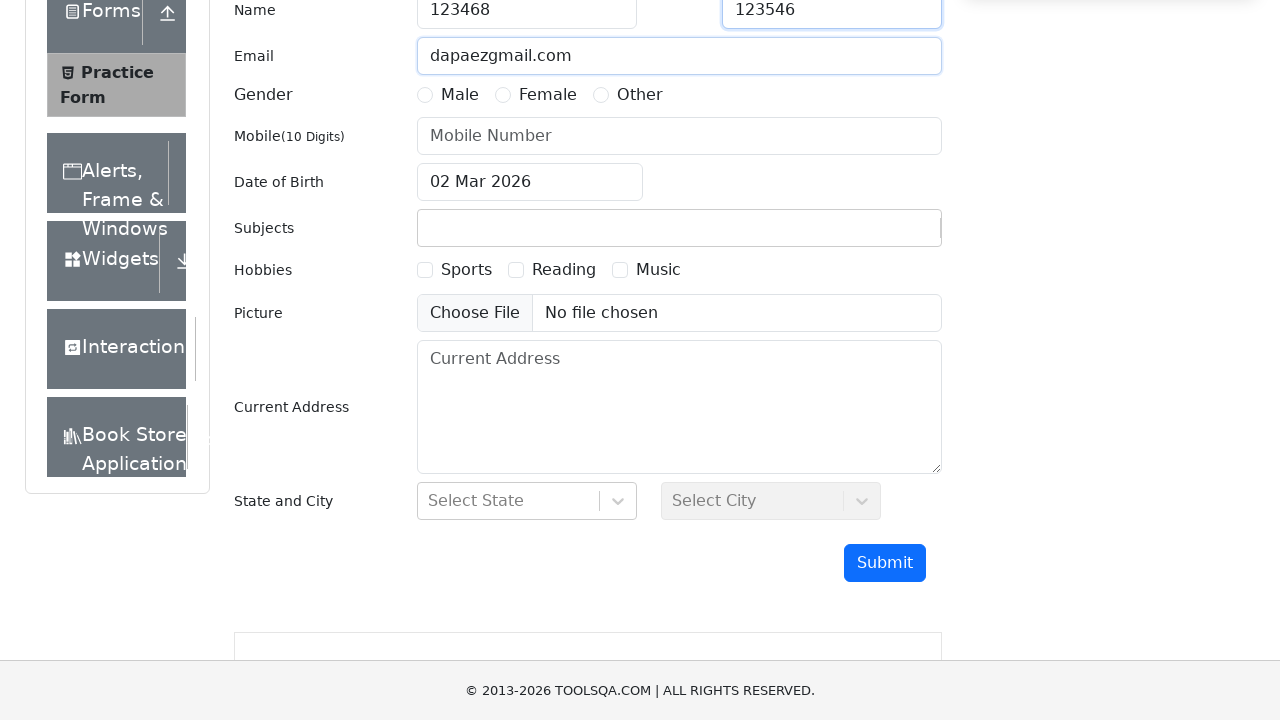

Selected 'Other' gender option at (640, 95) on label[for='gender-radio-3']
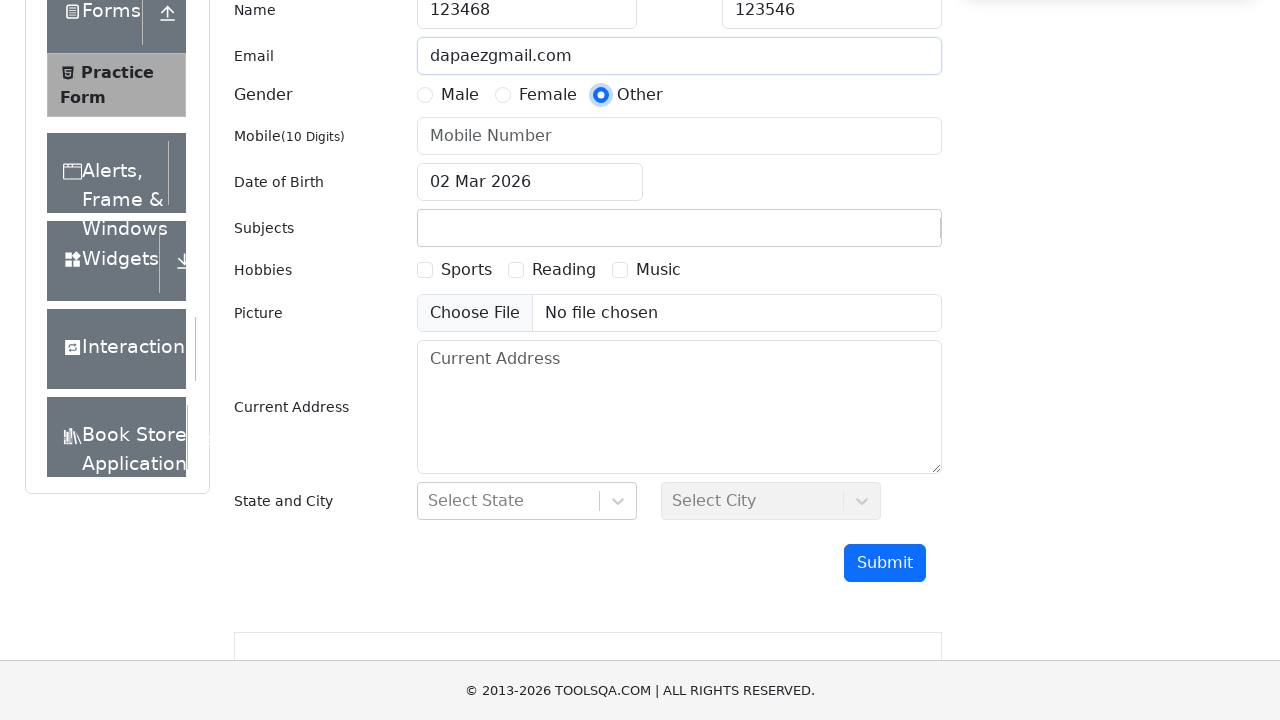

Entered letters 'abcder' in phone number field (invalid data) on #userNumber
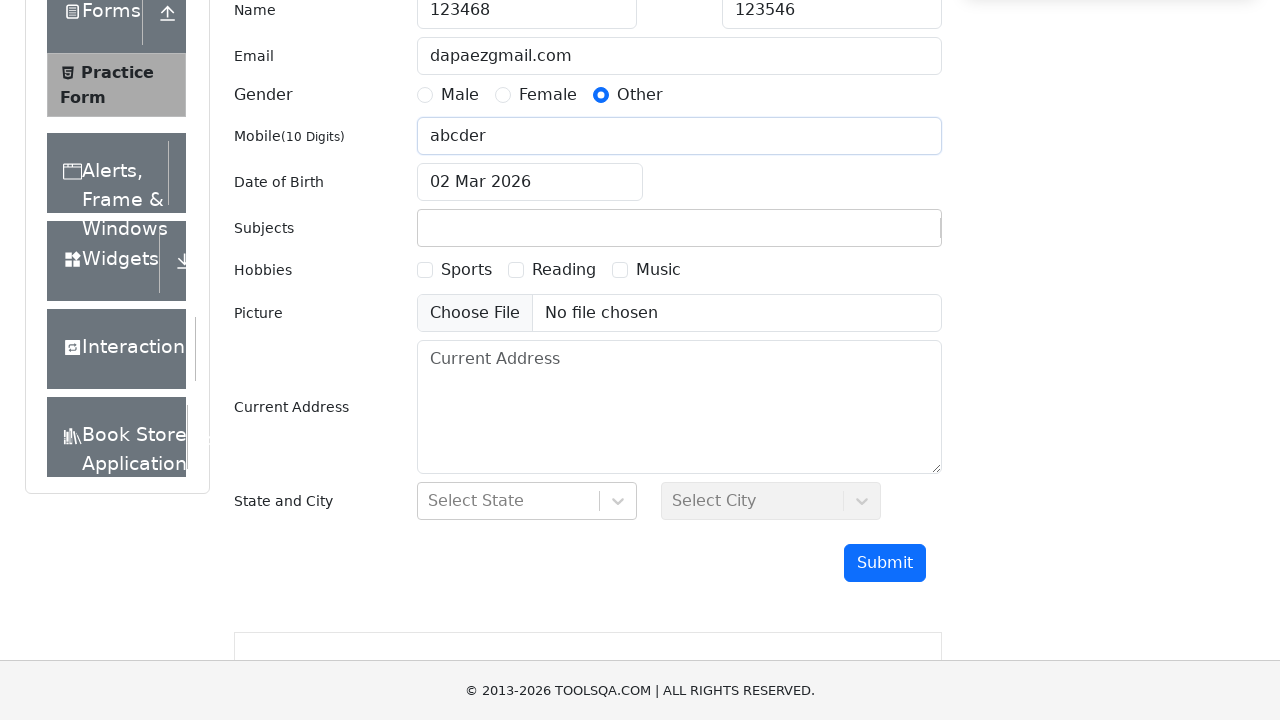

Opened date of birth picker at (530, 182) on #dateOfBirthInput
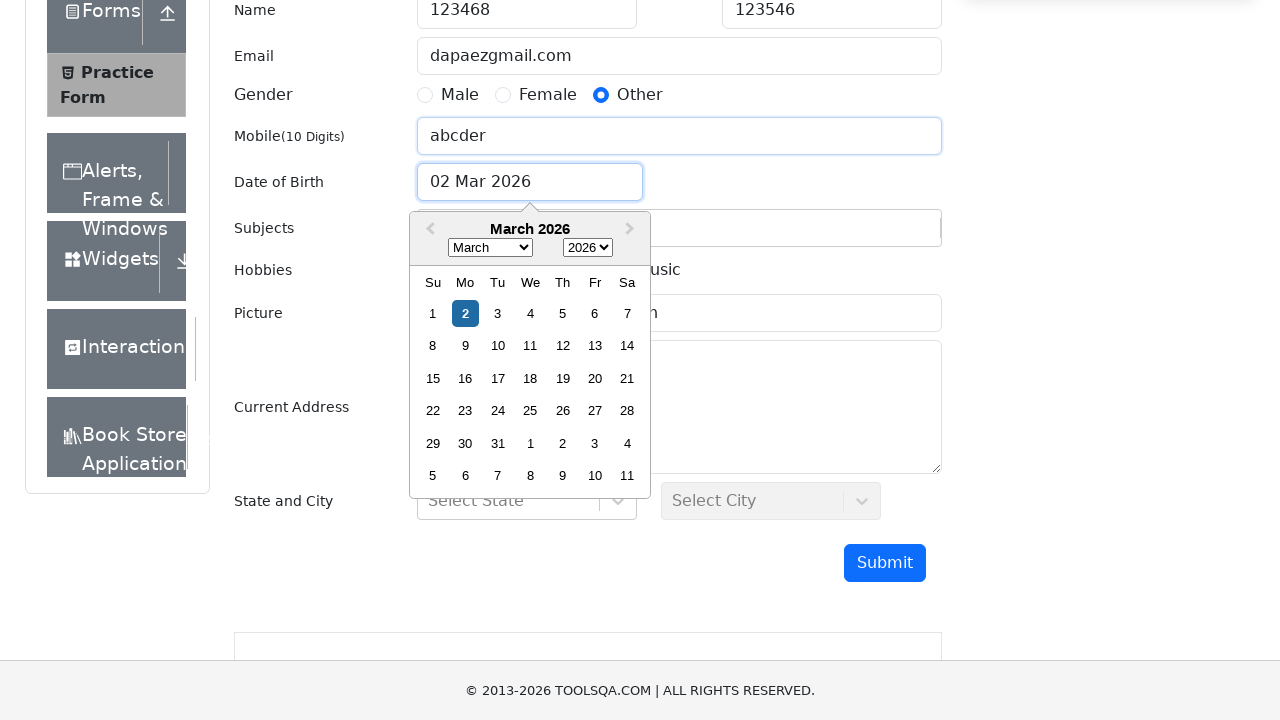

Selected year 1998 from date picker on .react-datepicker__year-select
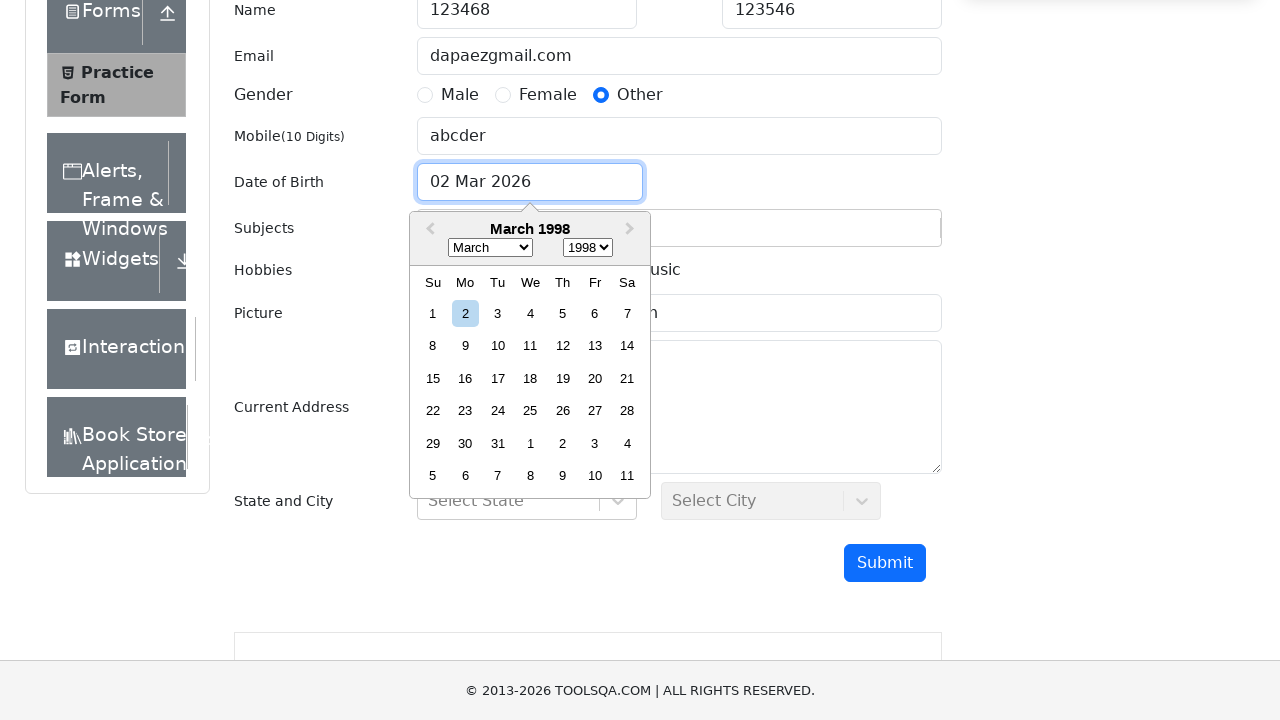

Selected January from date picker on .react-datepicker__month-select
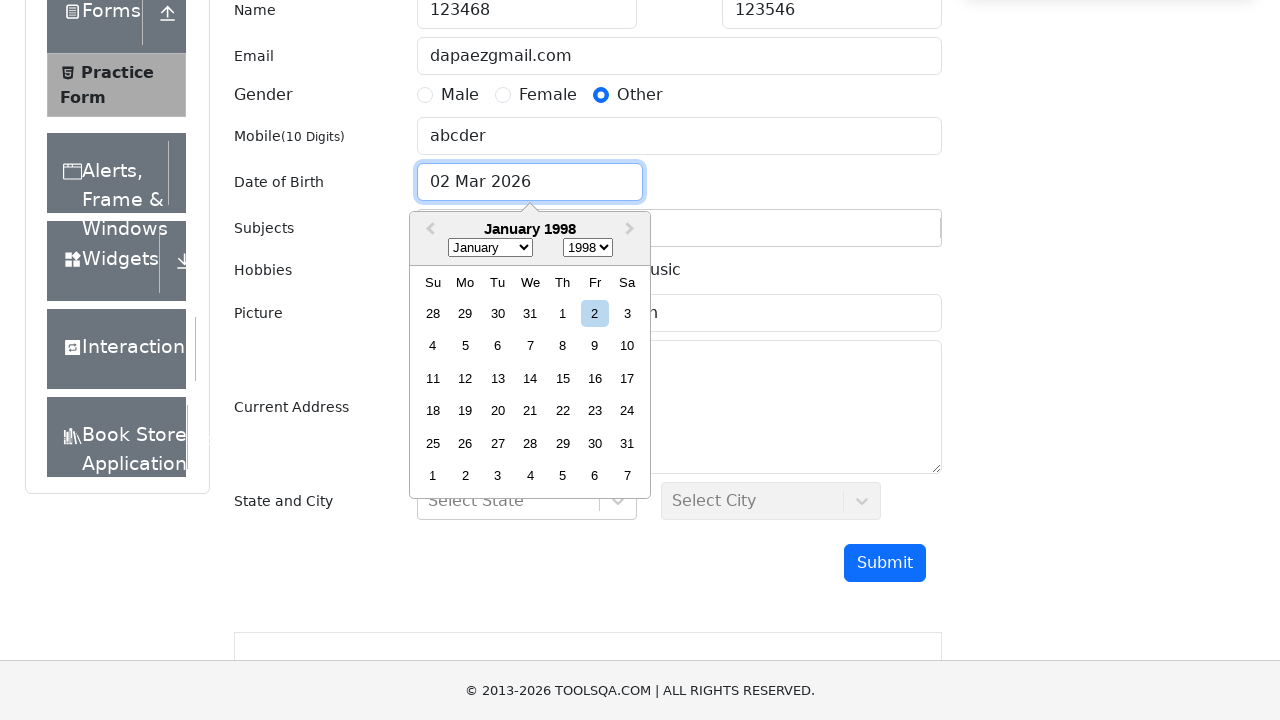

Selected day 1 from date picker at (562, 313) on .react-datepicker__day--001
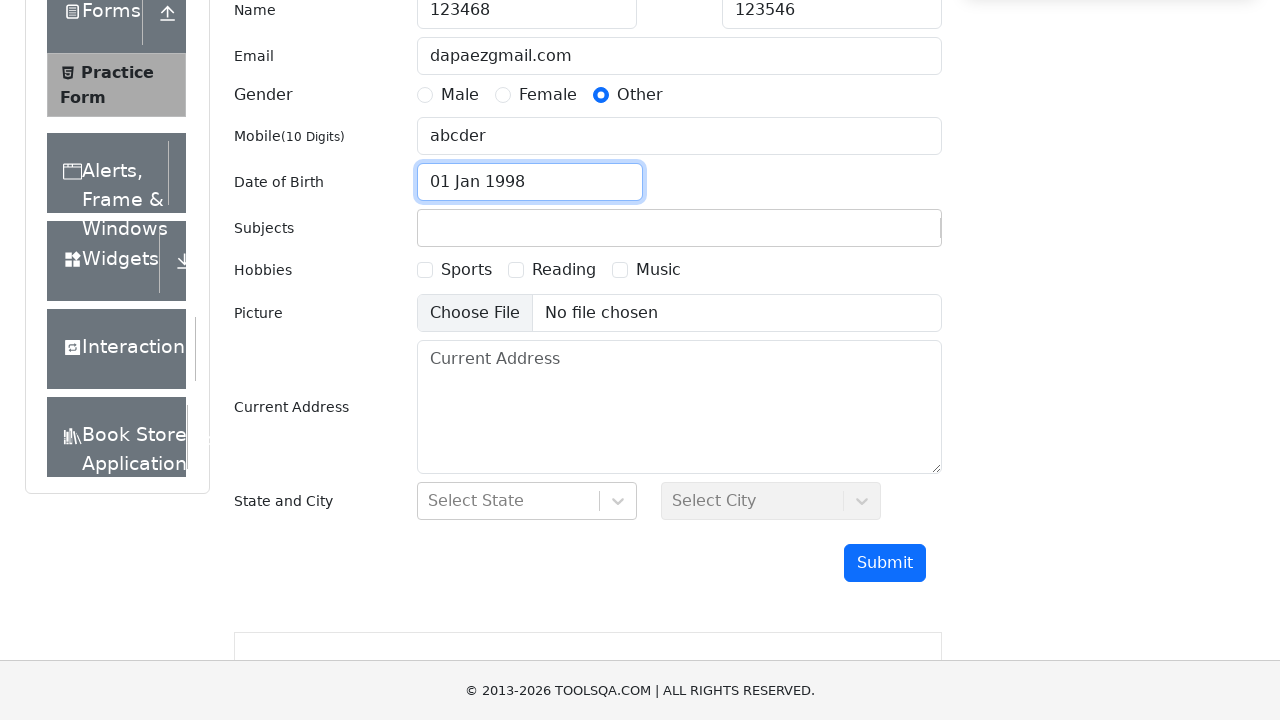

Scrolled down 200px to view more form fields
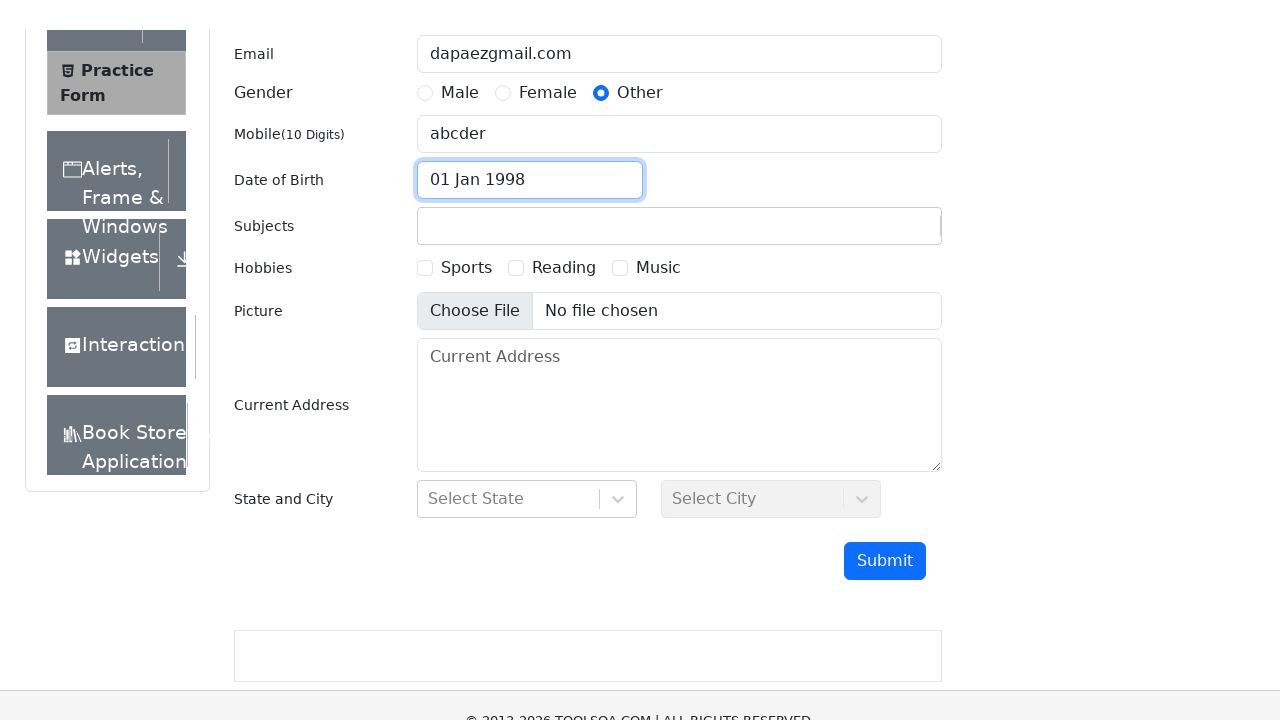

Entered 'Maths' in subjects field on #subjectsInput
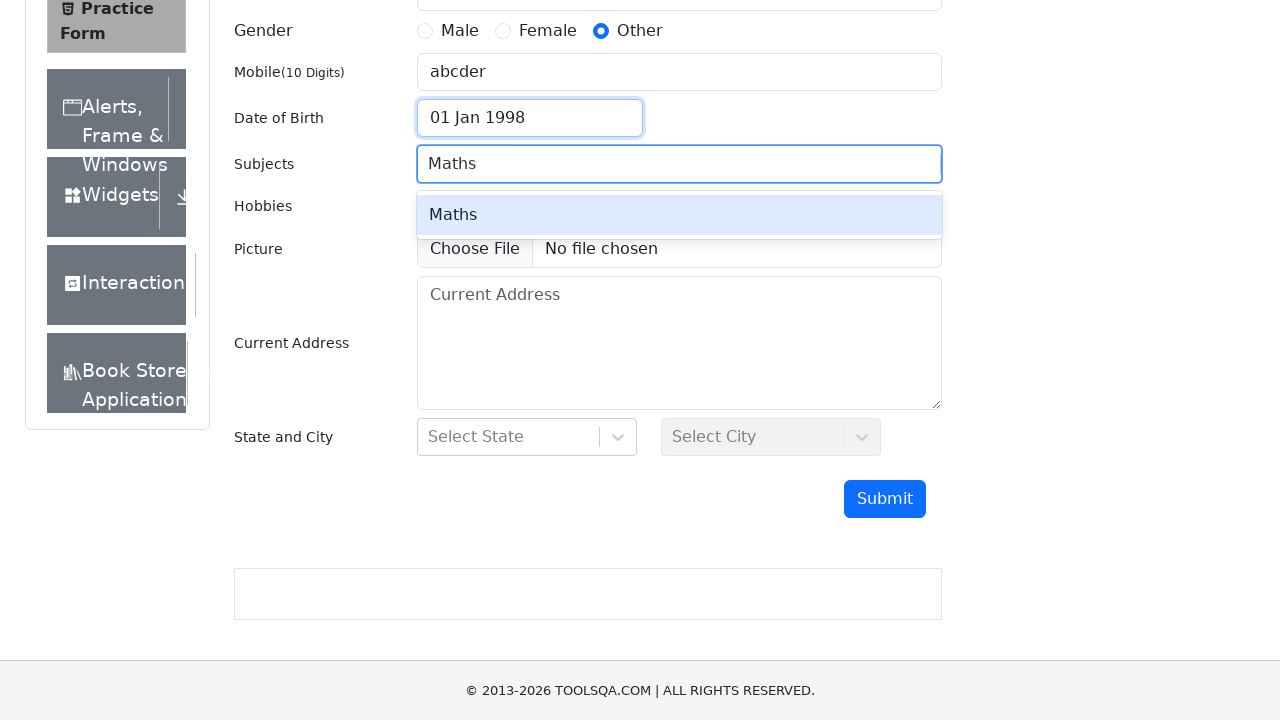

Pressed Enter to confirm 'Maths' subject
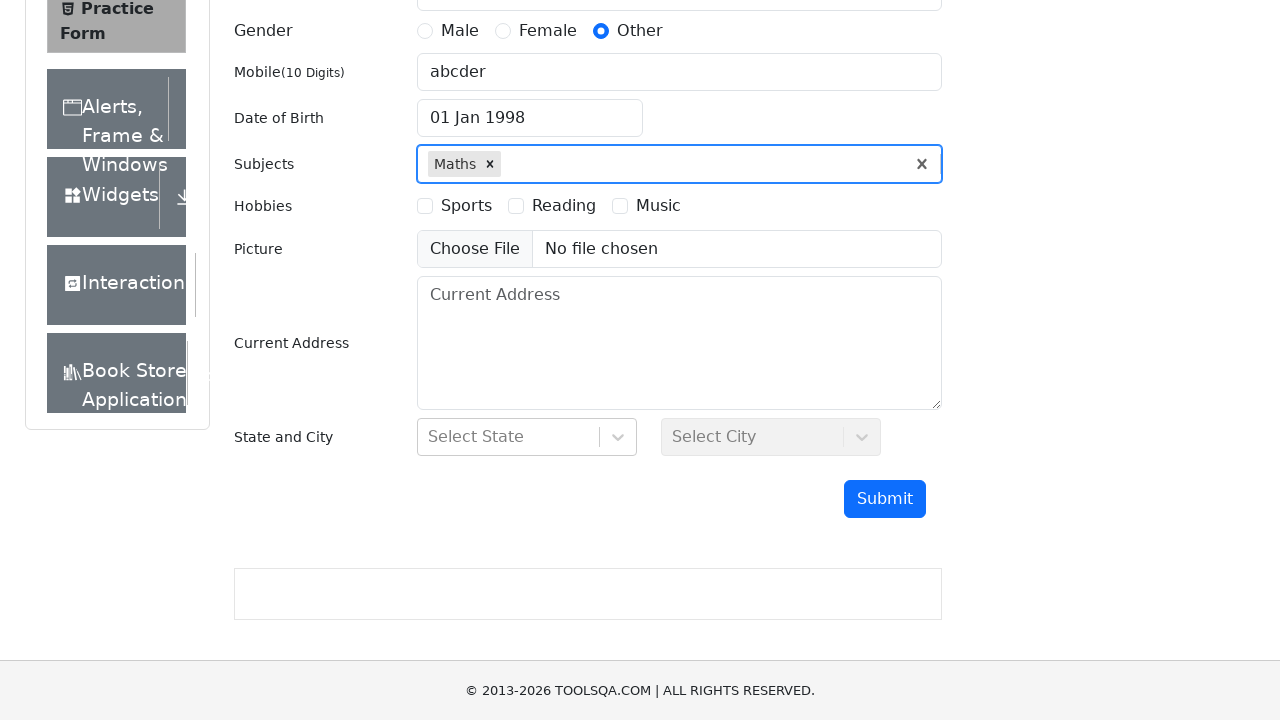

Entered 'English' in subjects field on #subjectsInput
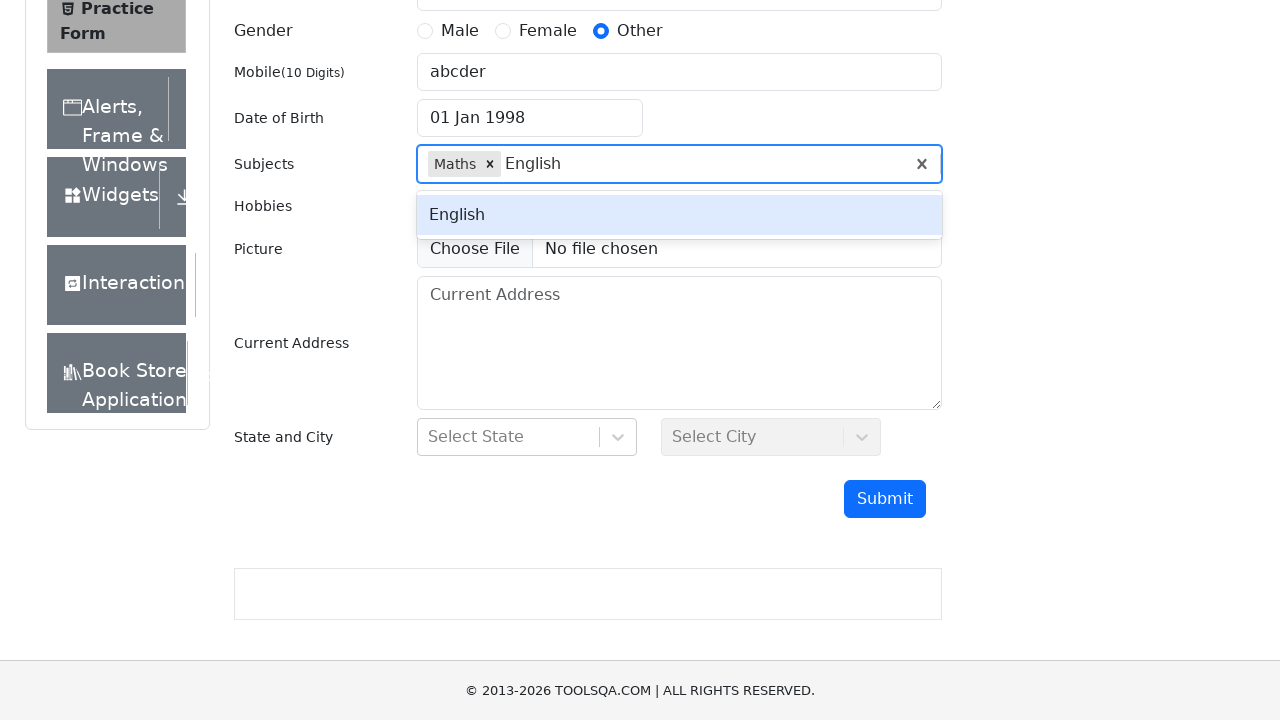

Pressed Enter to confirm 'English' subject
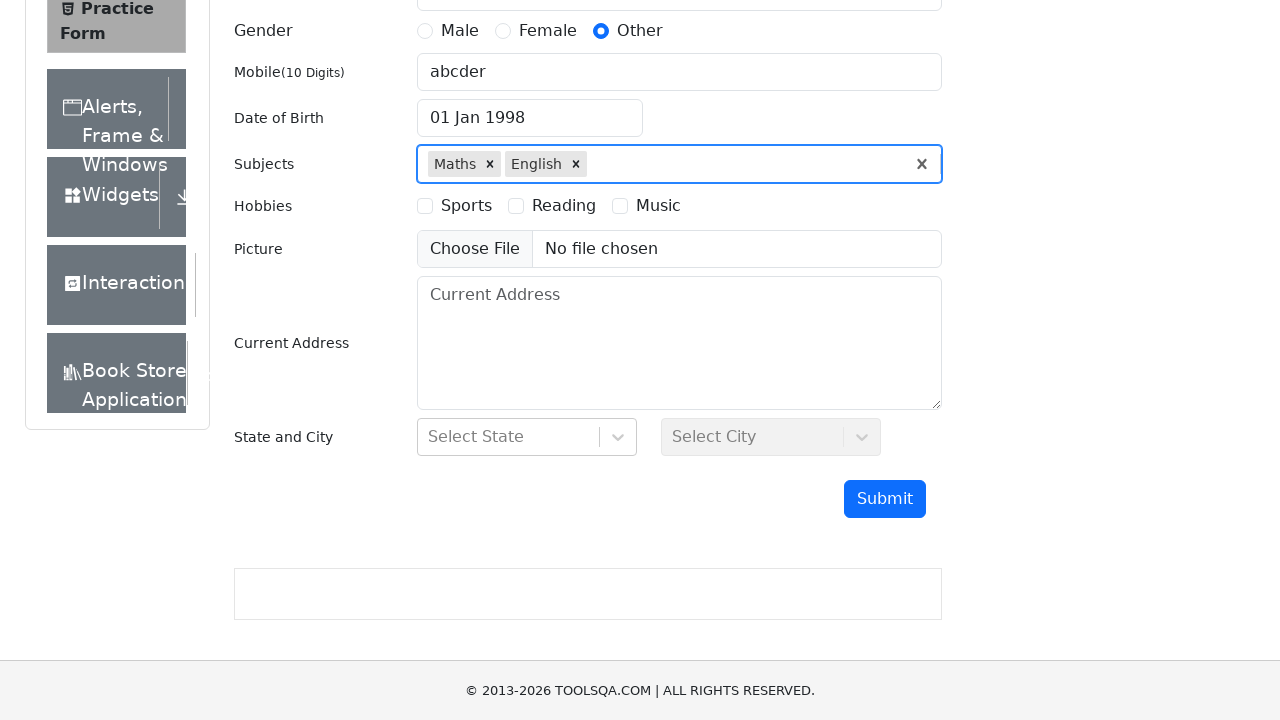

Selected 'Sports' hobby checkbox at (466, 206) on label[for='hobbies-checkbox-1']
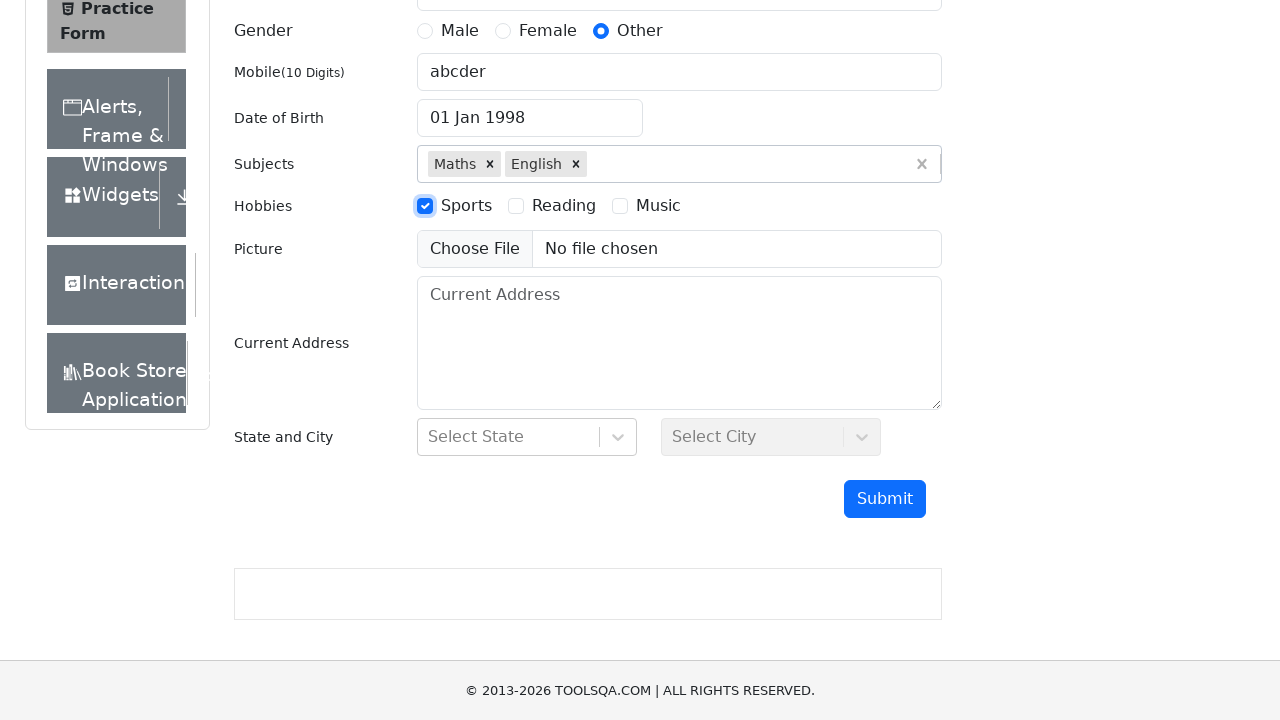

Entered current address 'Quito-Ecuador' on #currentAddress
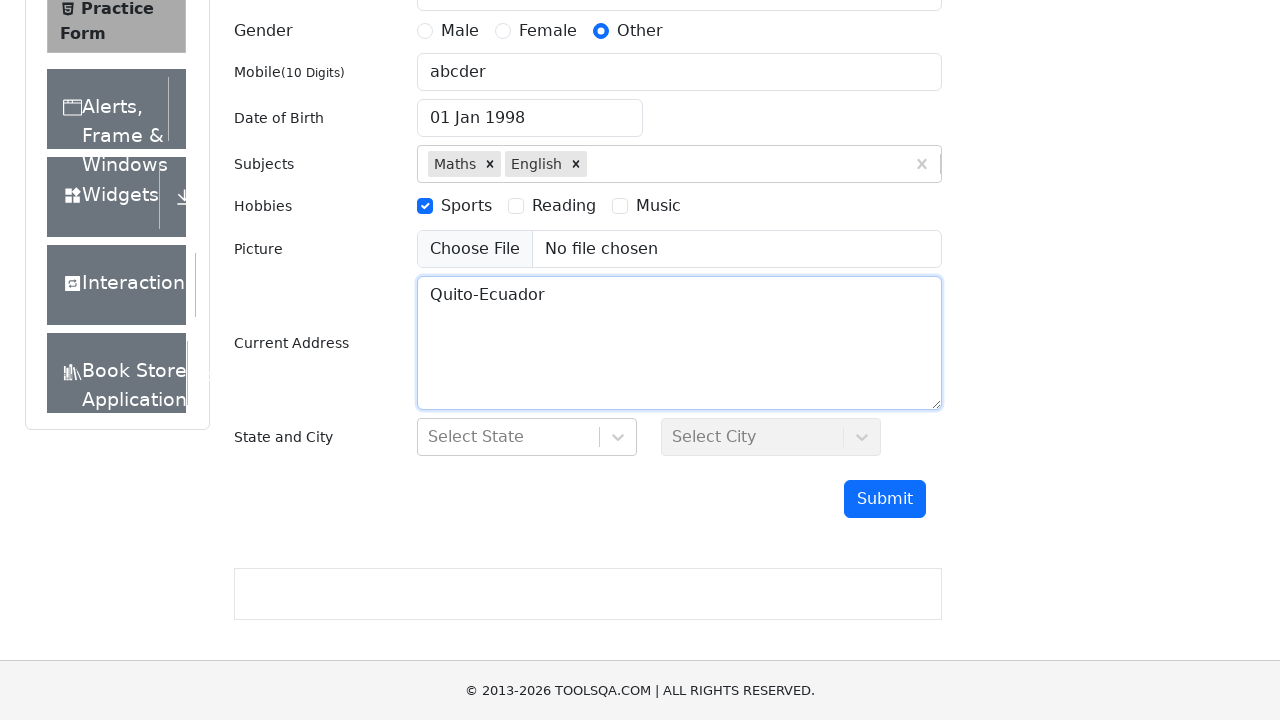

Scrolled down 200px to view state and city fields
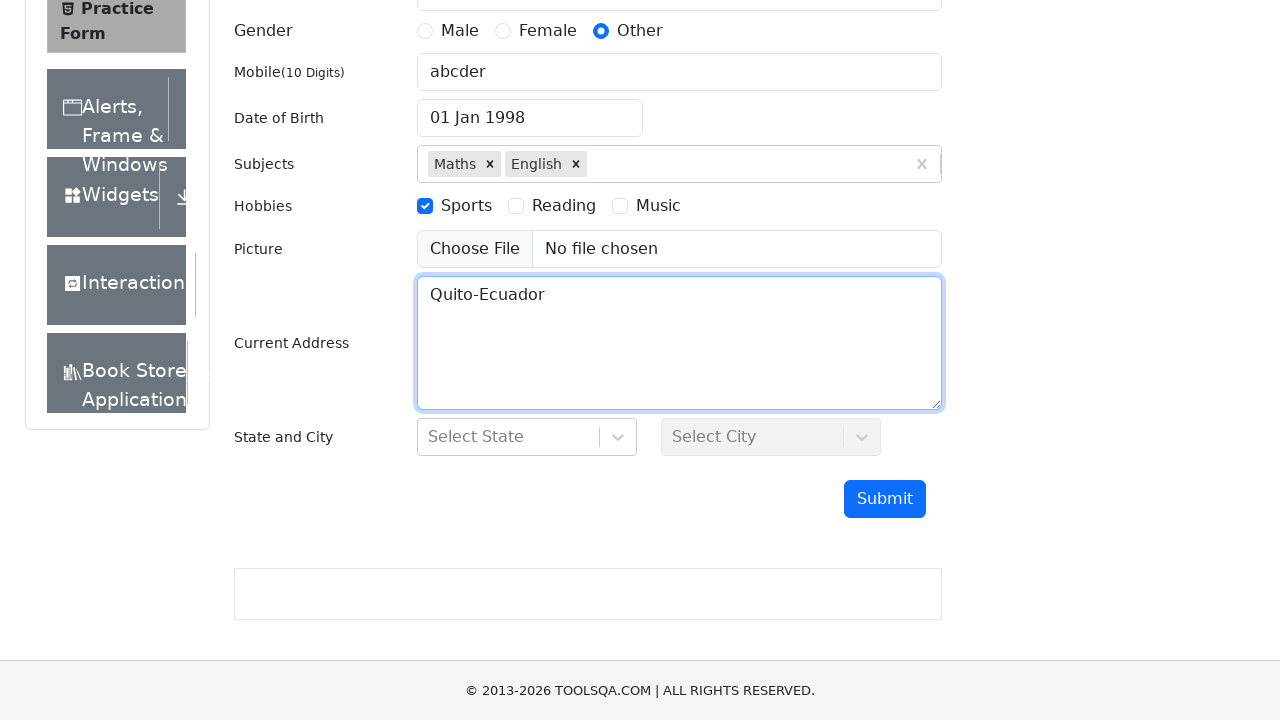

Entered 'NCR' in state field on #react-select-3-input
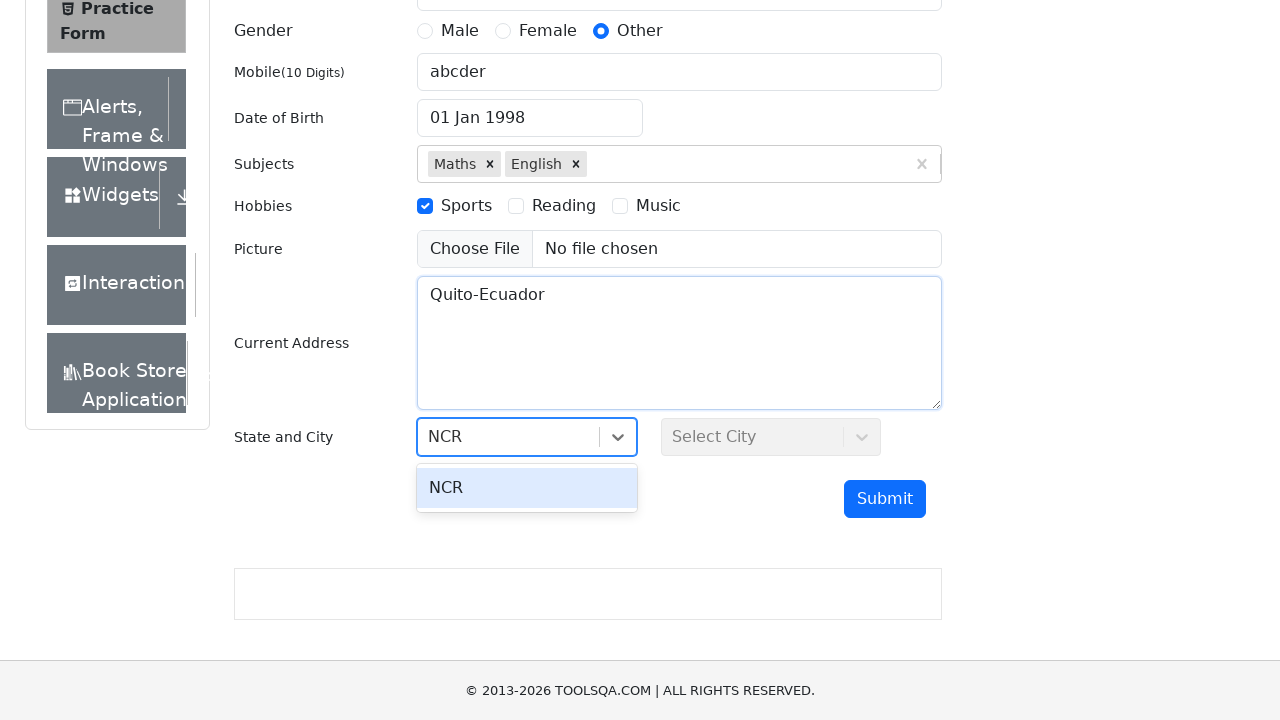

Pressed Enter to select 'NCR' state
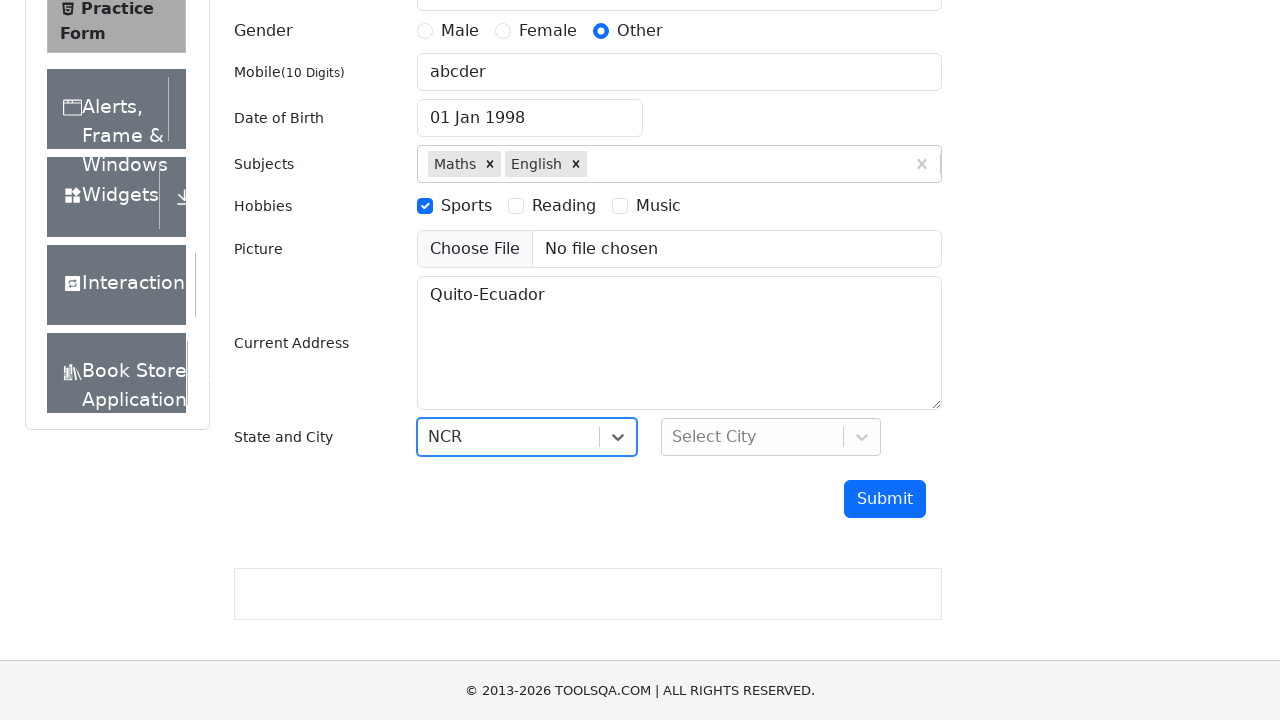

Entered 'Delhi' in city field on #react-select-4-input
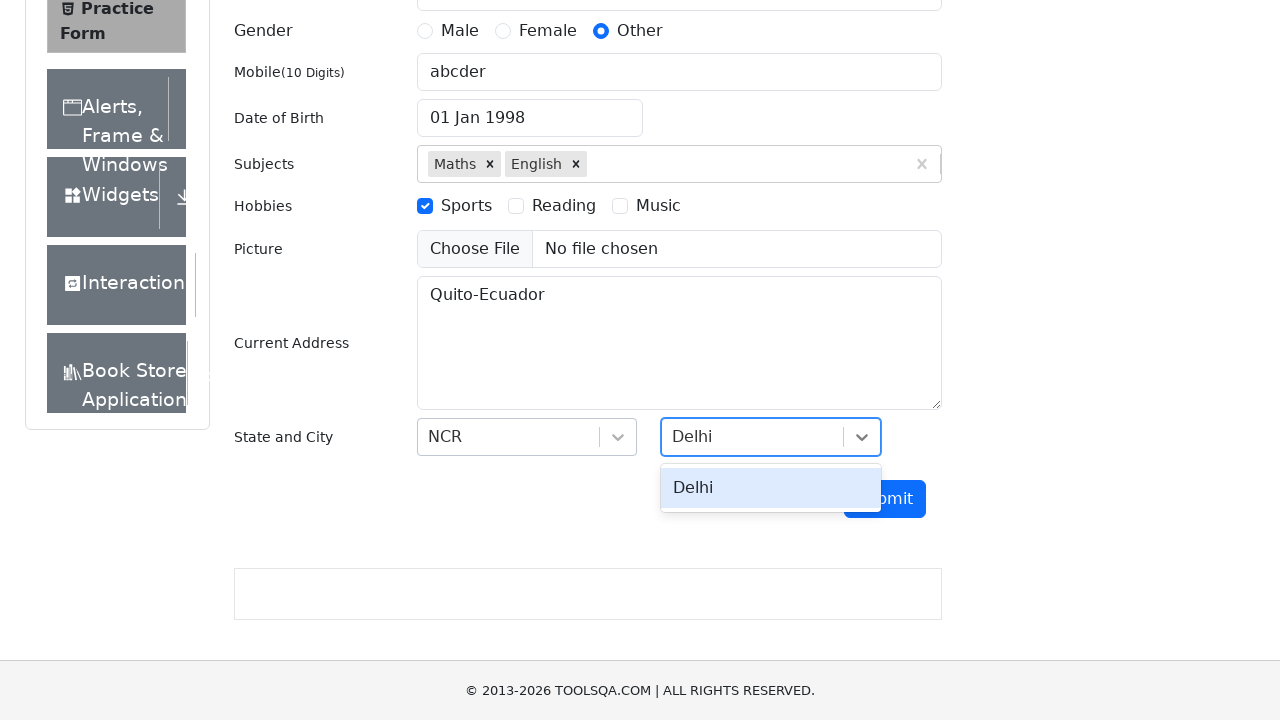

Pressed Enter to select 'Delhi' city
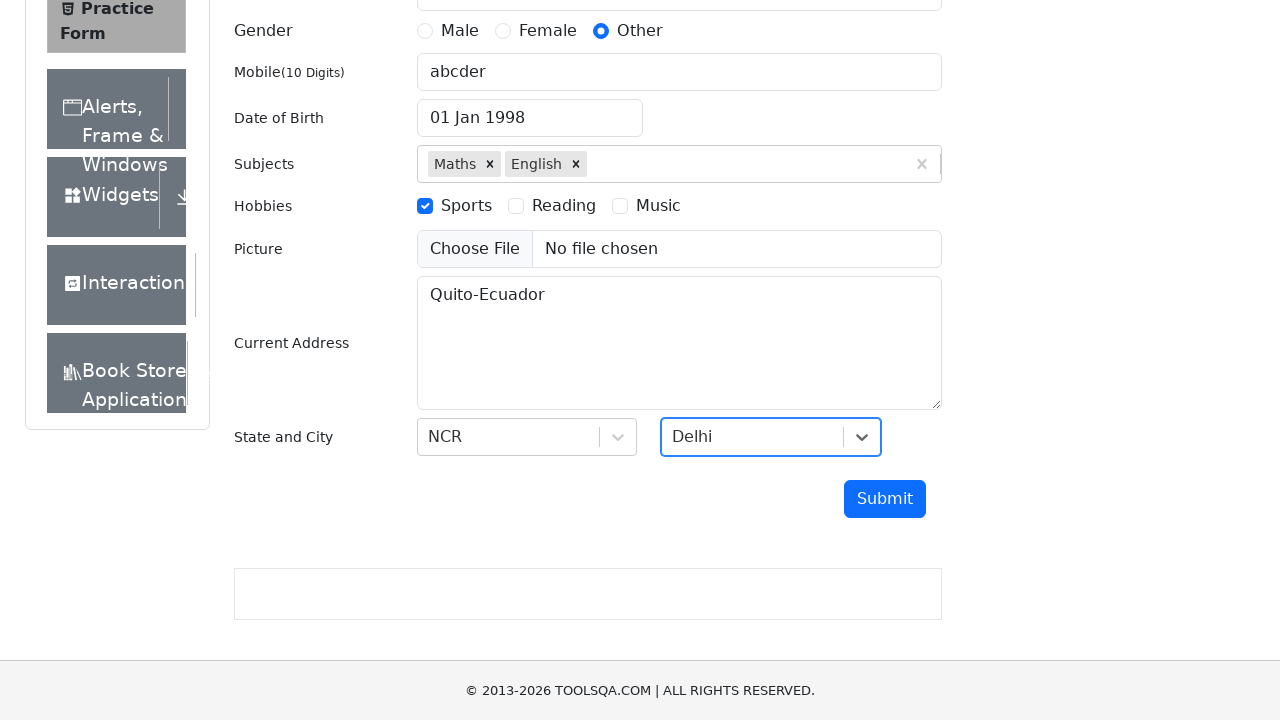

Clicked submit button to submit form with invalid data at (885, 499) on #submit
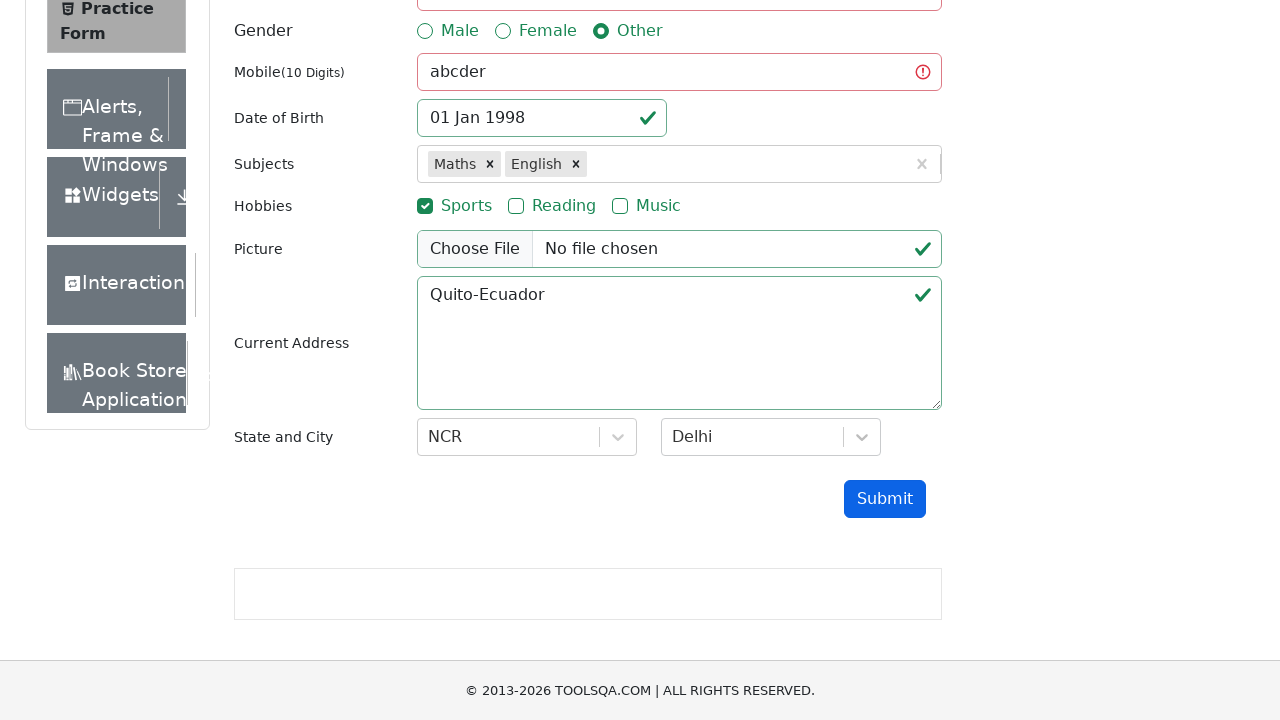

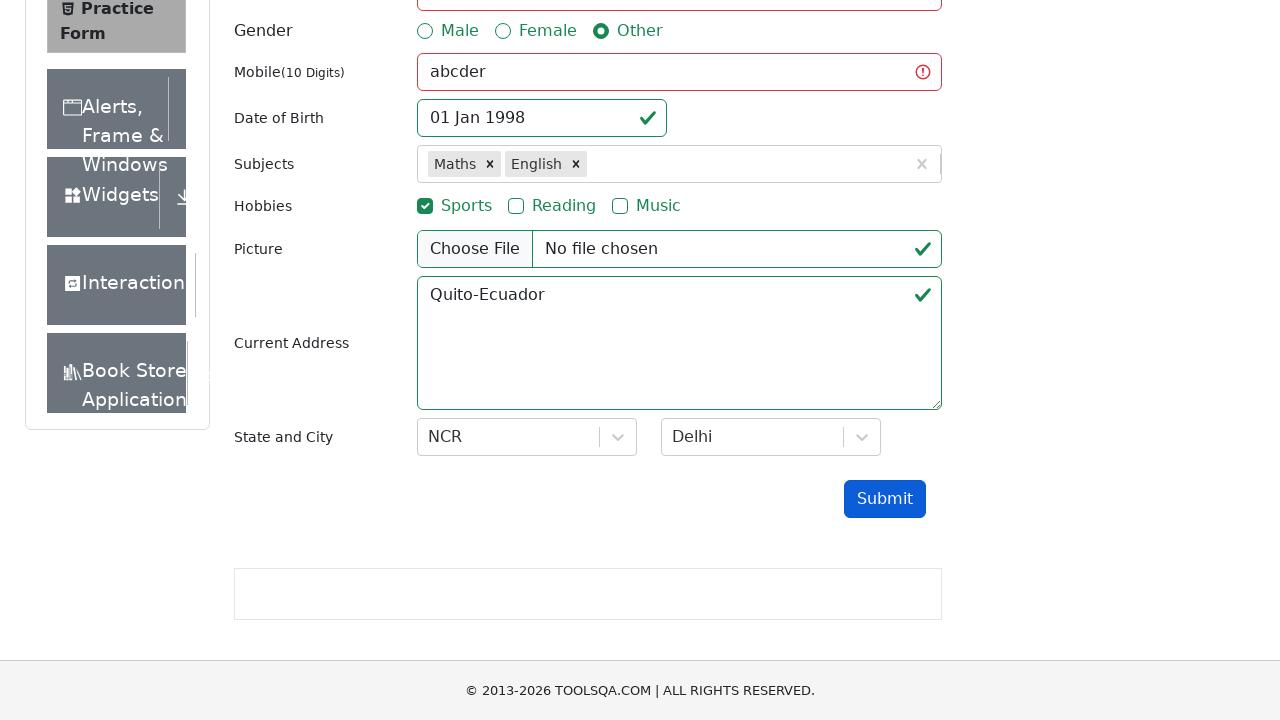